Tests waiting for a progress bar to complete by using implicit wait and checking for the complete state CSS class

Starting URL: https://seleniumui.moderntester.pl/progressbar.php

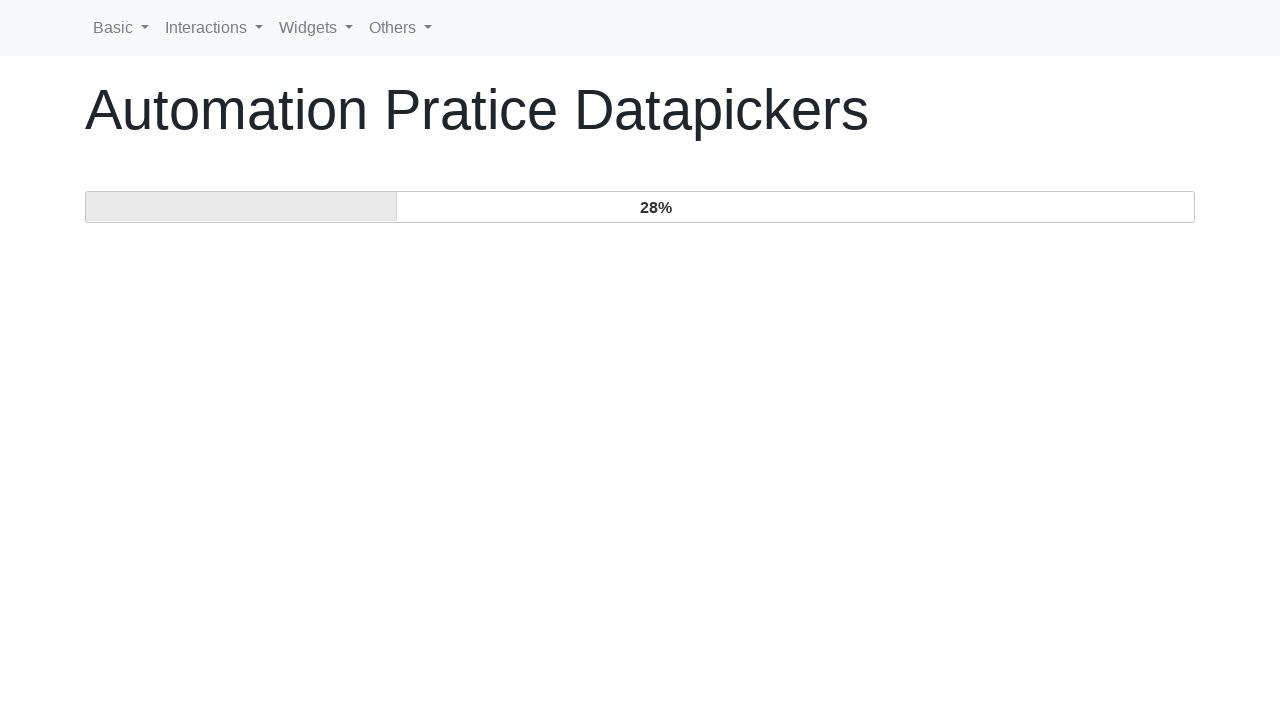

Progress bar reached complete state
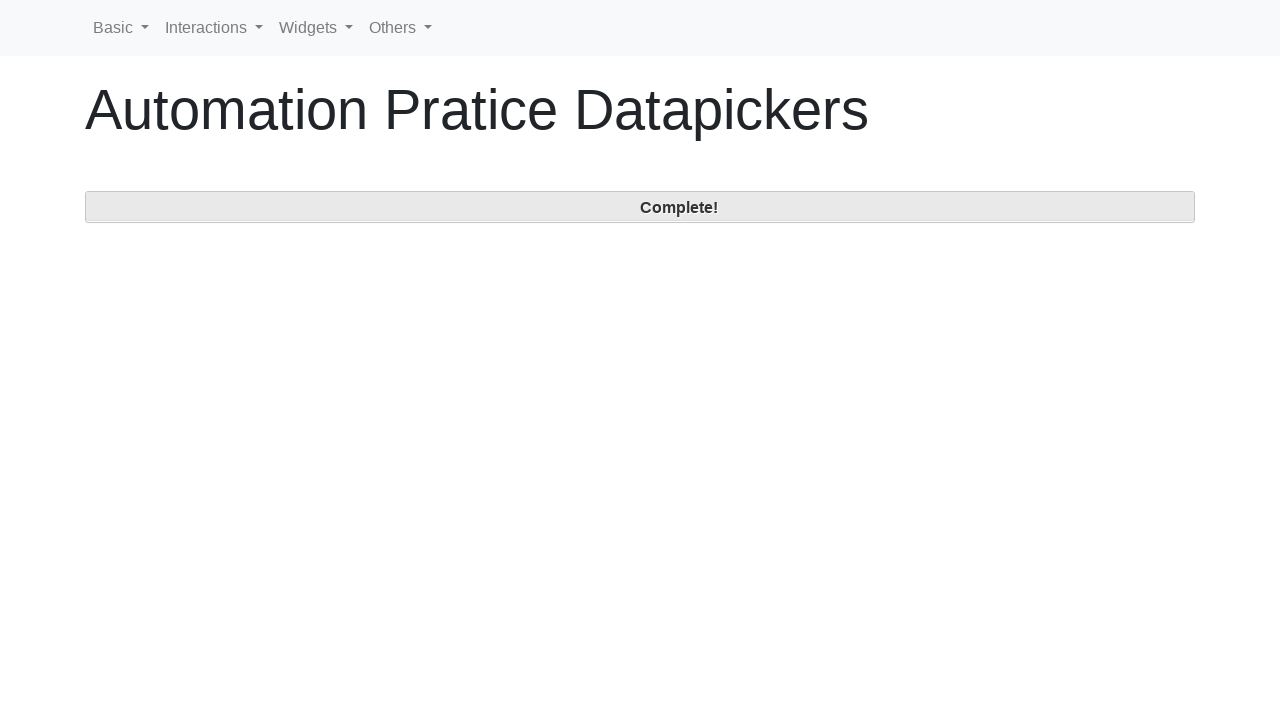

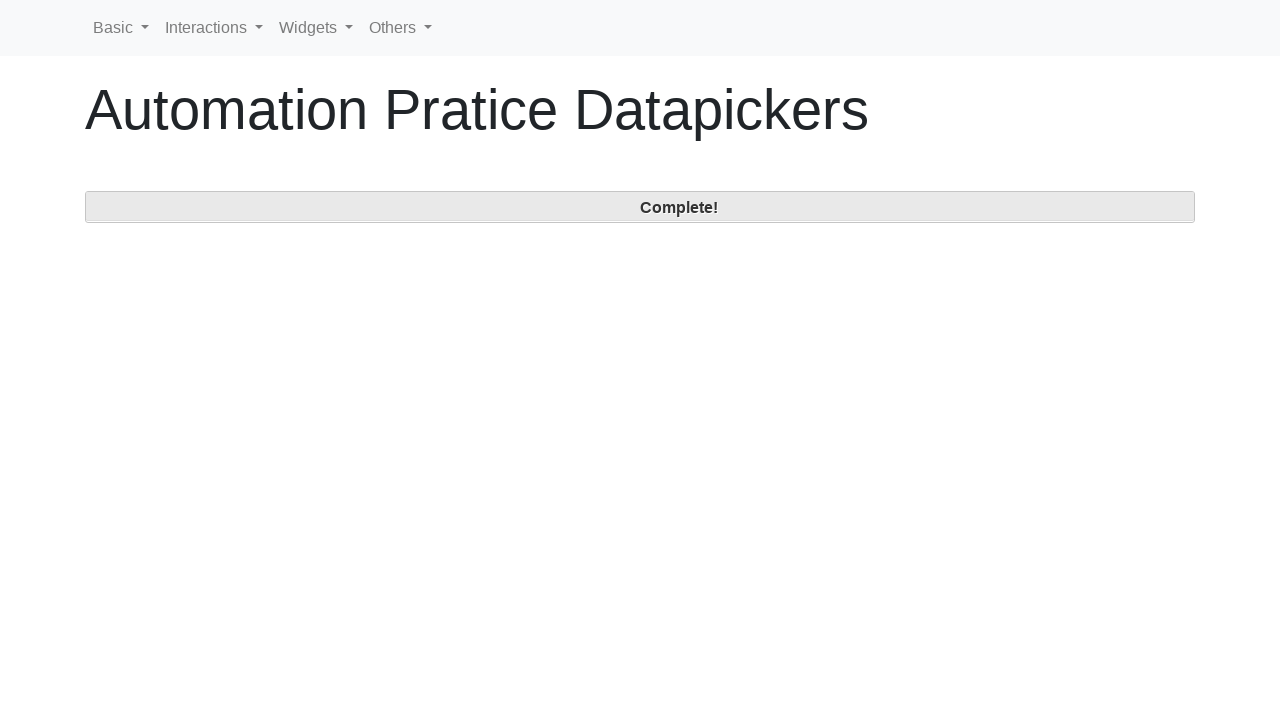